Tests a registration form by filling in required fields (first name, last name, city) and submitting the form, then verifies the success message is displayed.

Starting URL: http://suninjuly.github.io/registration1.html

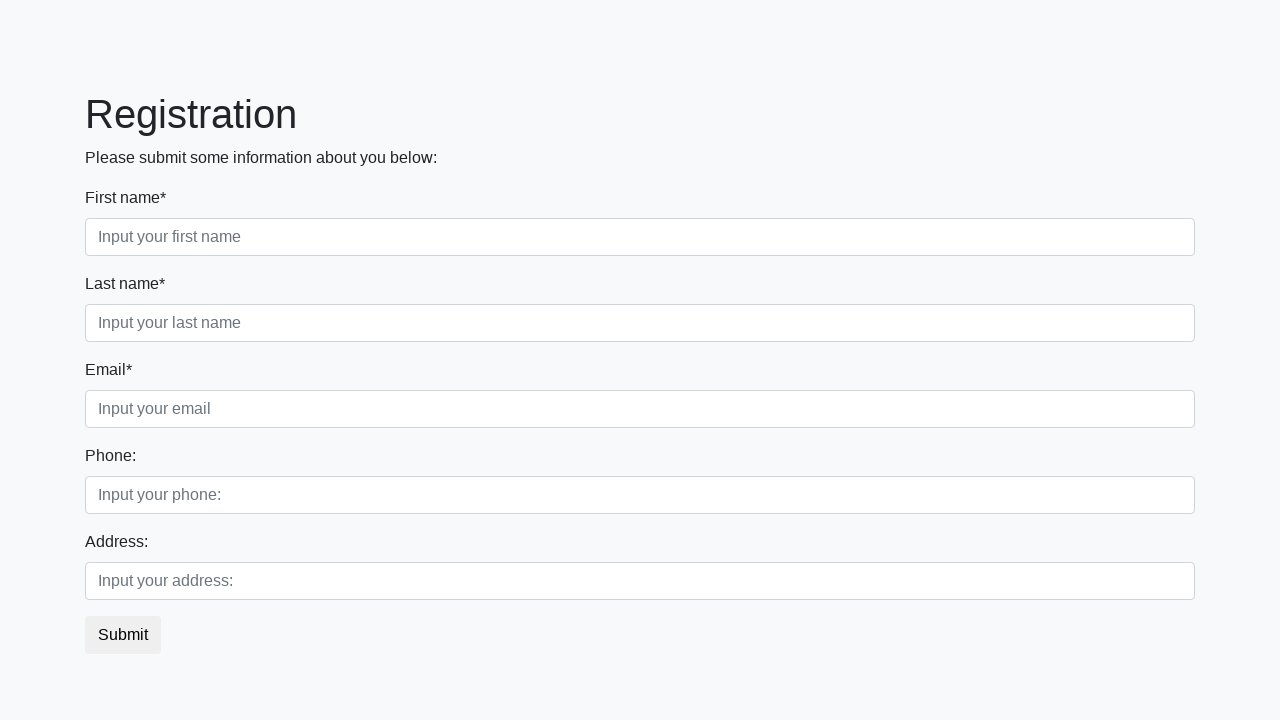

Navigated to registration form page
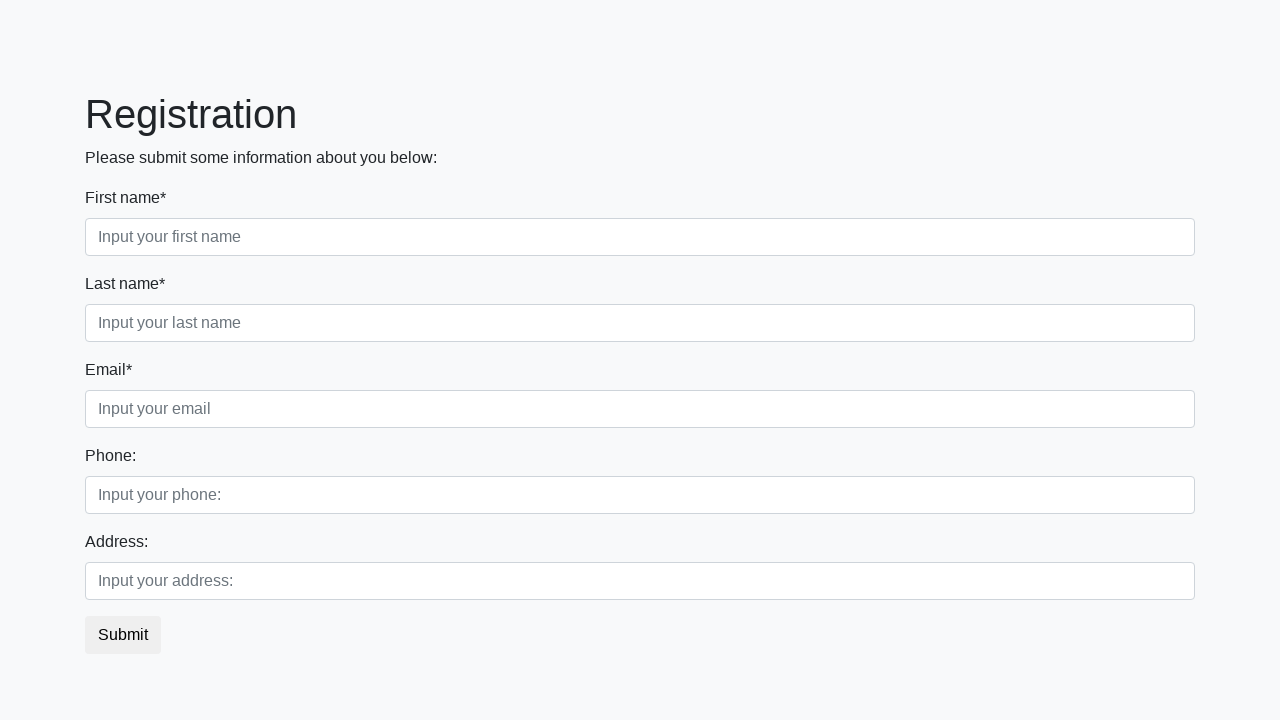

Filled first name field with 'Ivan' on .first
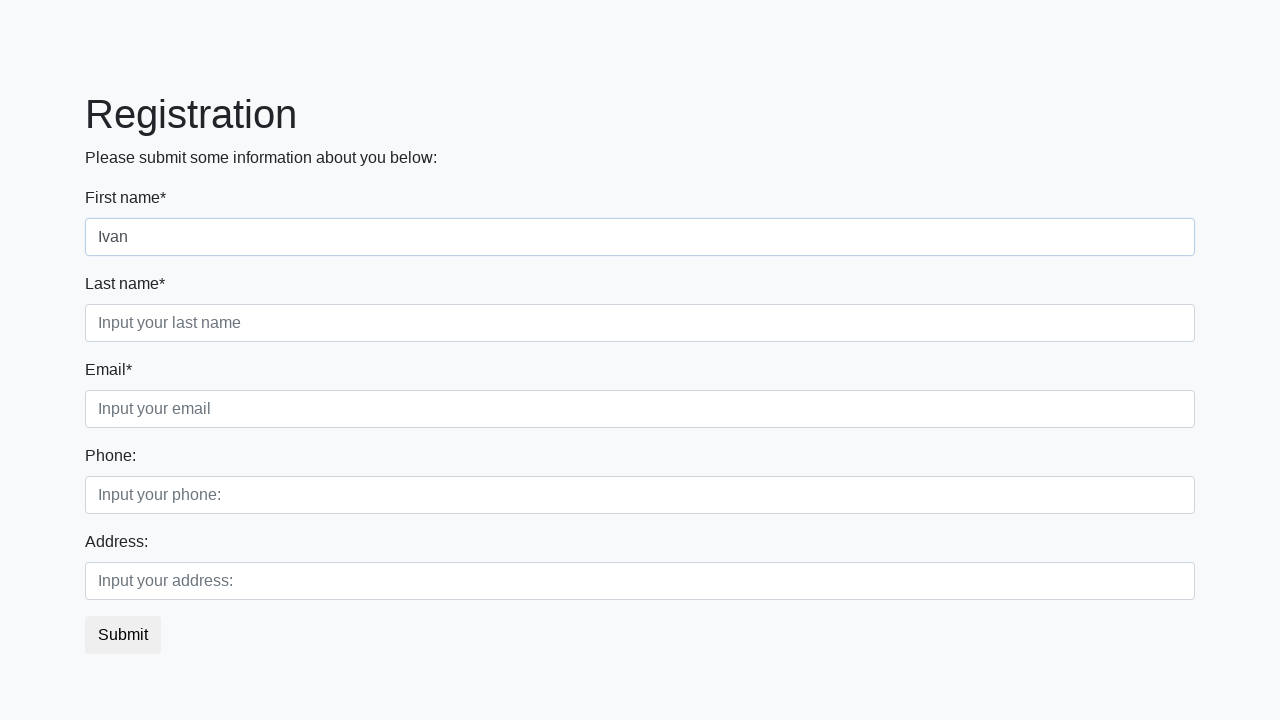

Filled last name field with 'Petrov' on .second
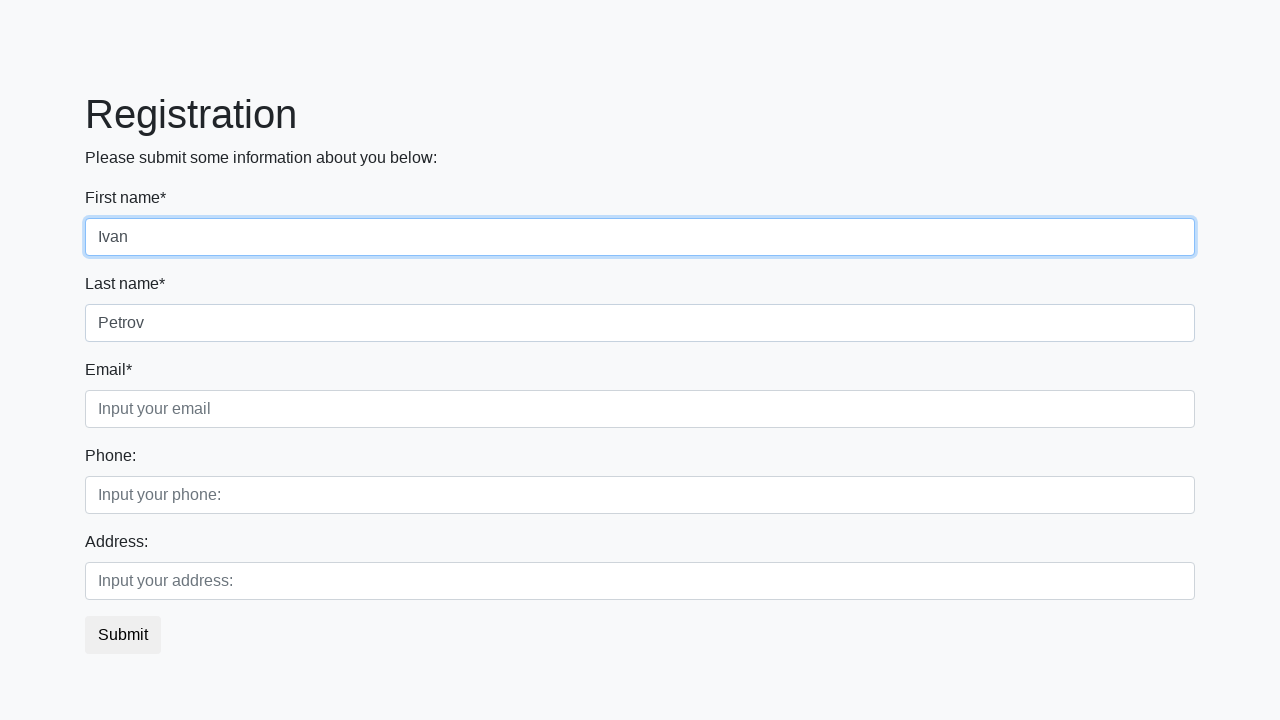

Filled city field with 'Smolensk' on .third
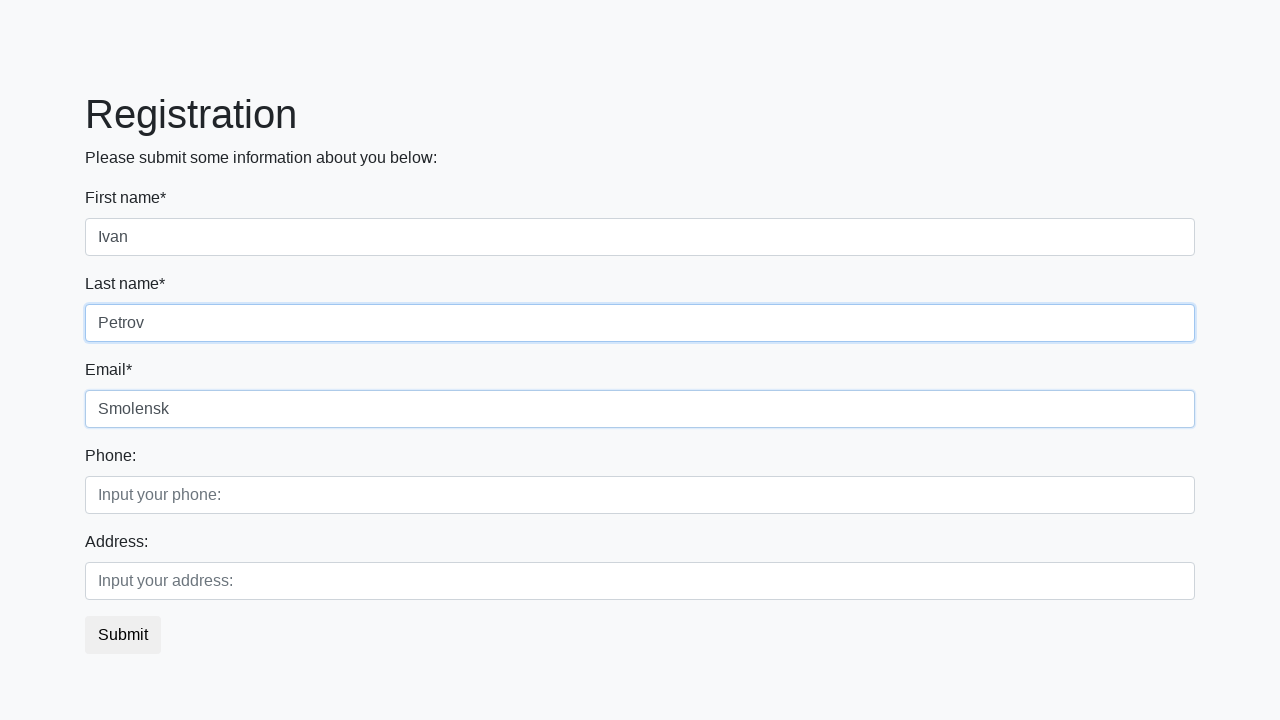

Clicked submit button to register at (123, 635) on button.btn
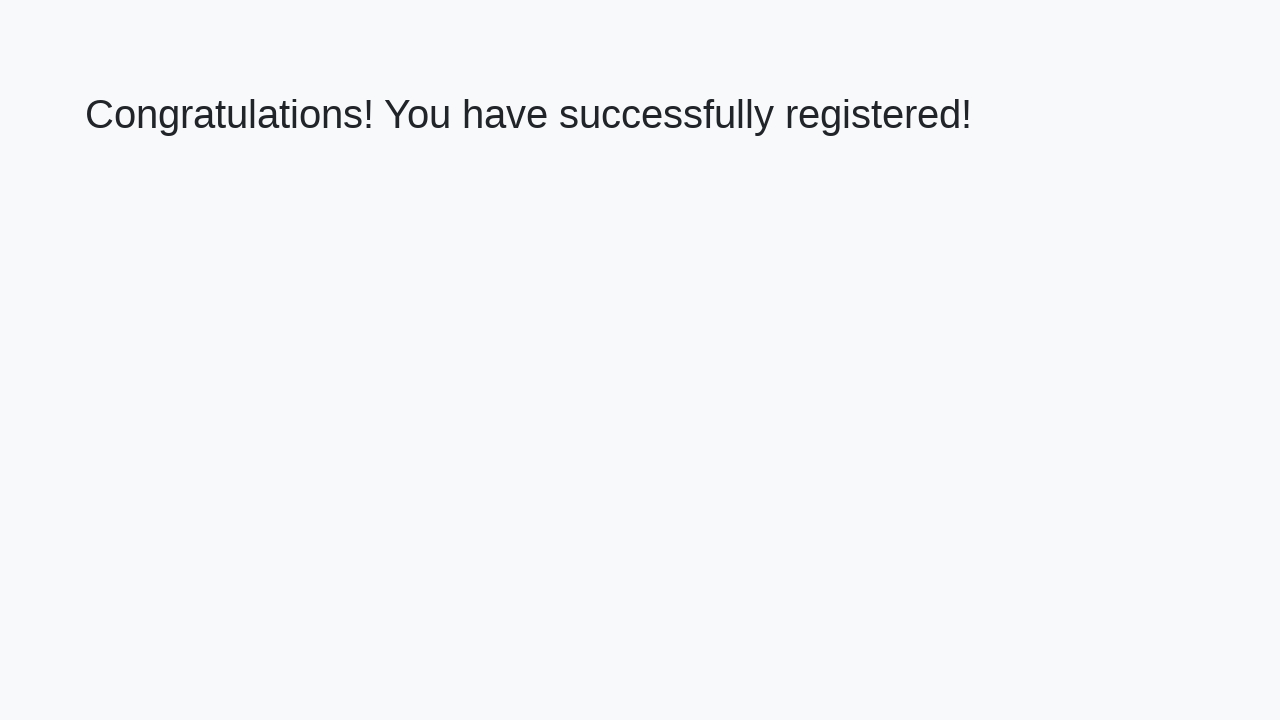

Success message header loaded
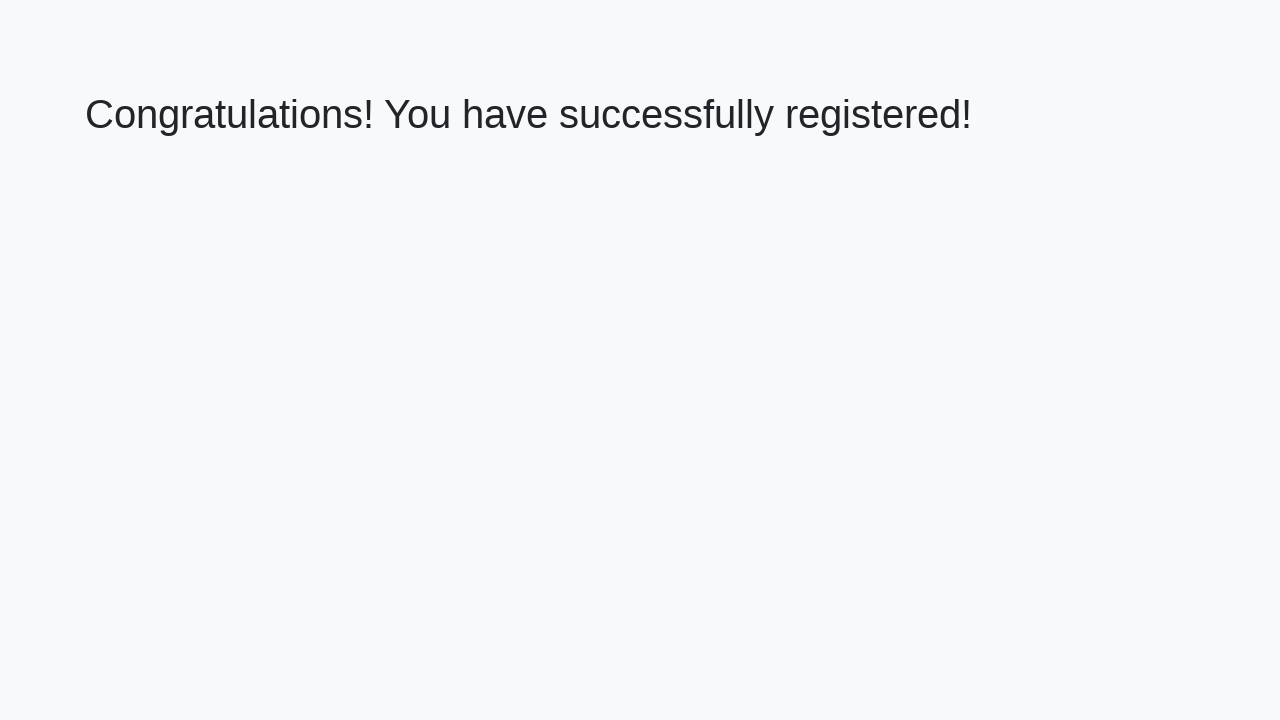

Retrieved success message text
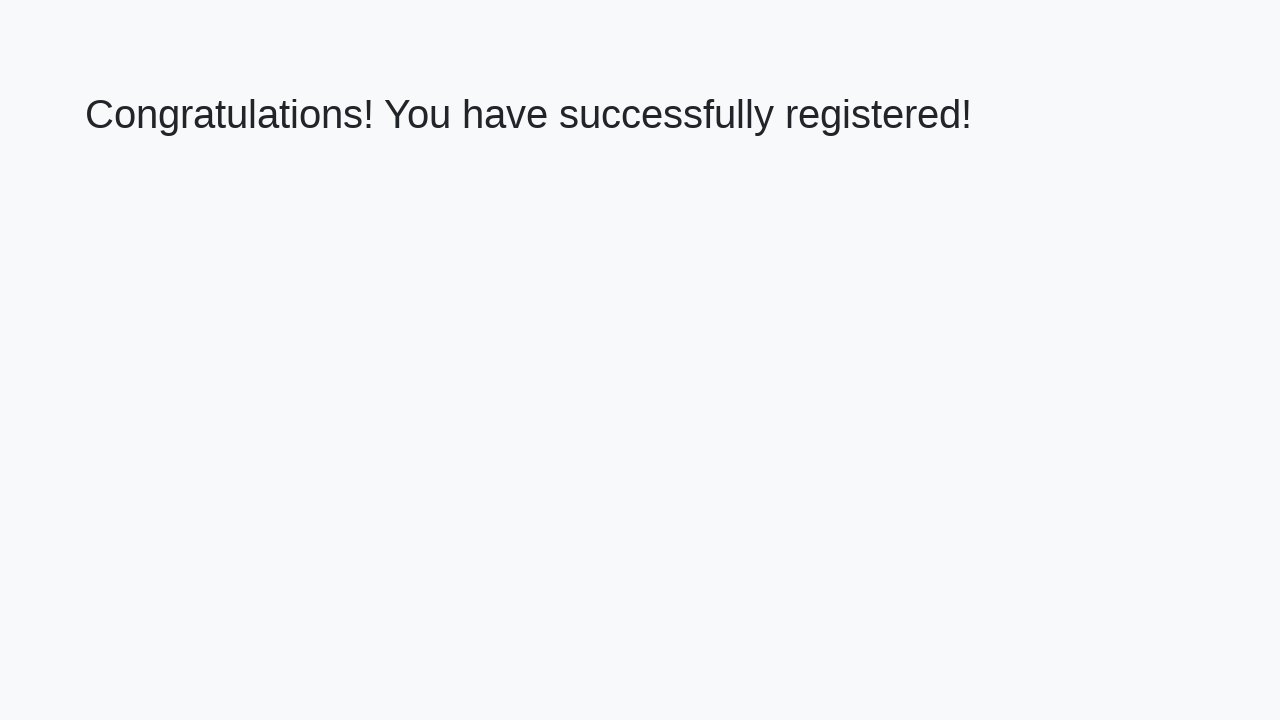

Verified success message: 'Congratulations! You have successfully registered!'
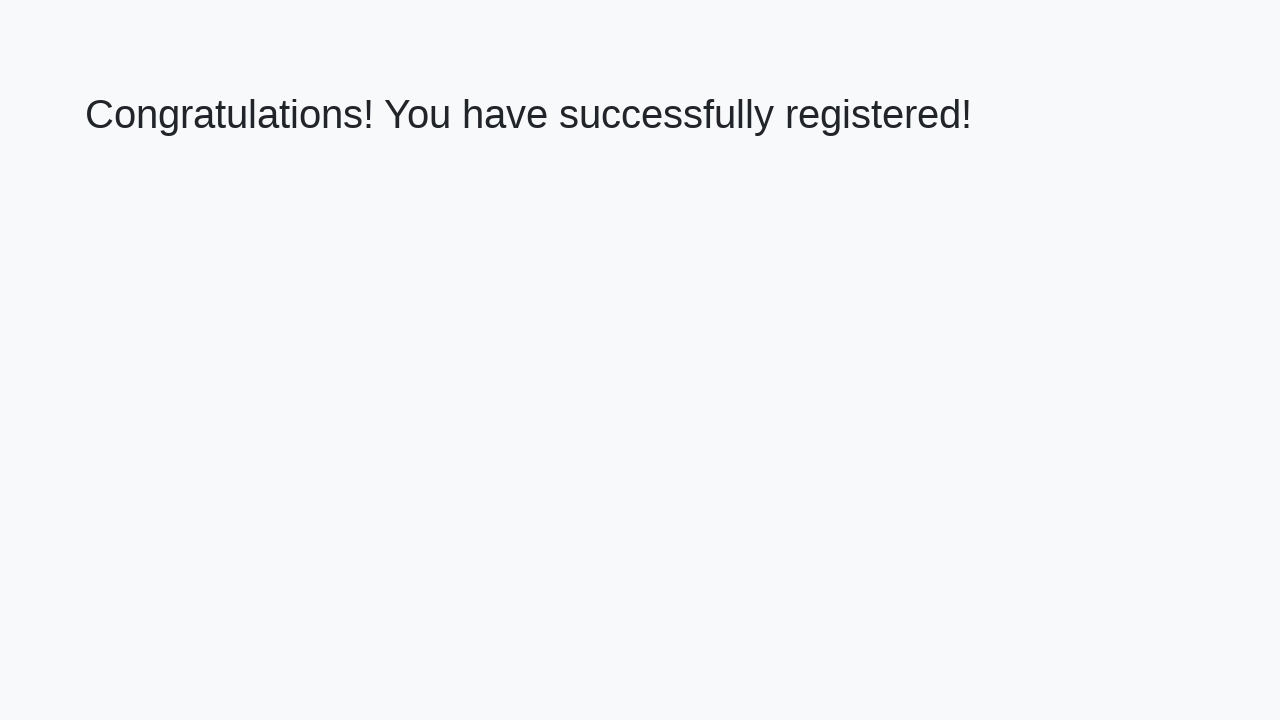

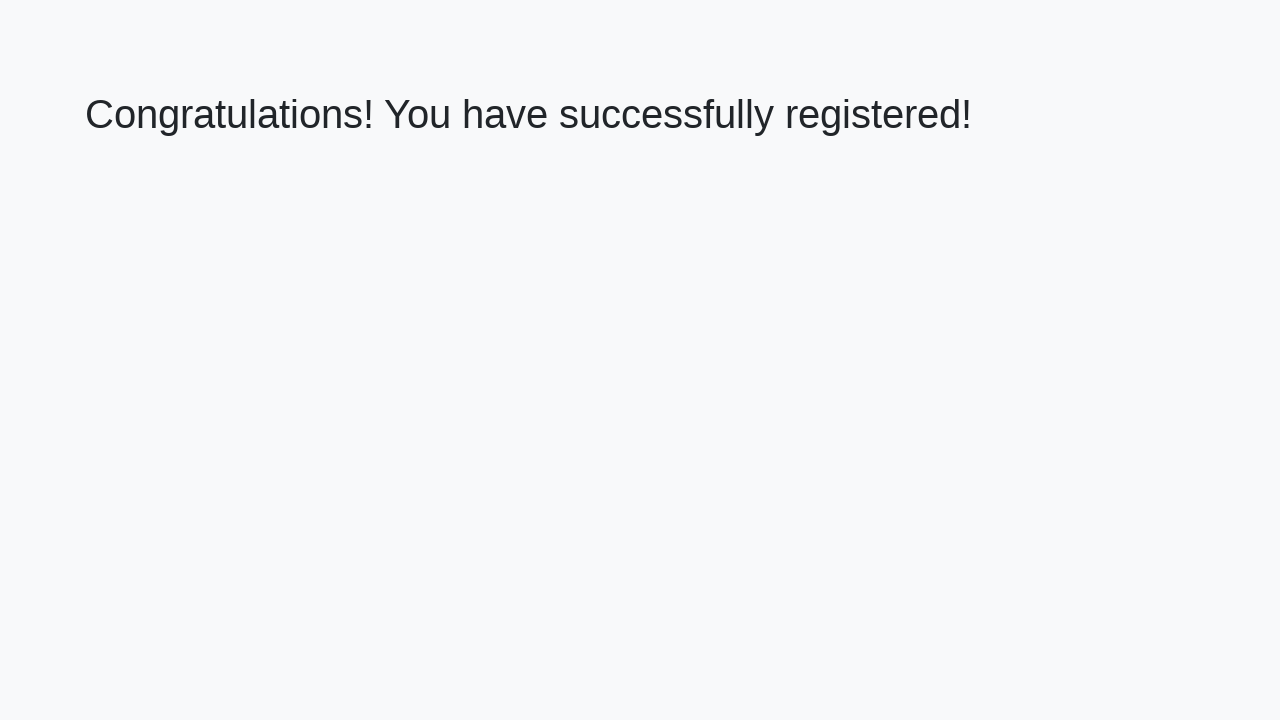